Tests flight search functionality on Air Prishtina website by selecting one-way trip, entering departure and arrival airports, selecting a travel date, and performing the search.

Starting URL: https://www.airprishtina.com/sq/

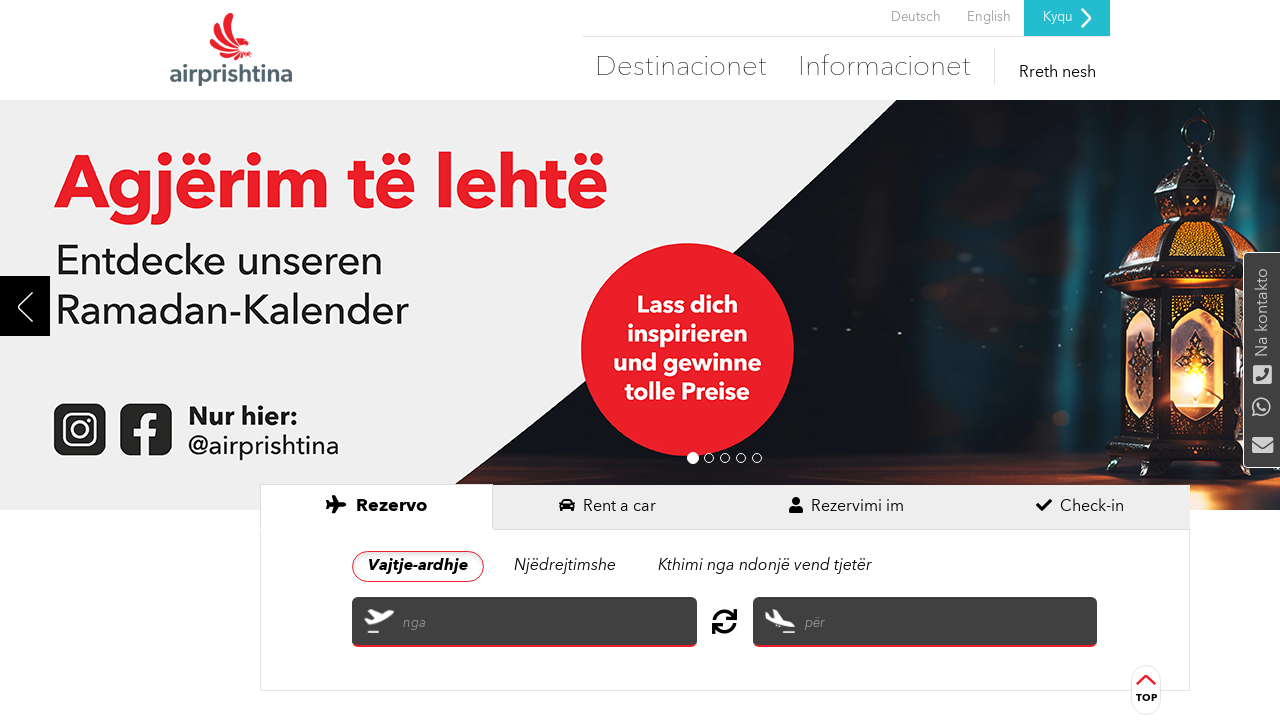

Clicked on 'One Way' trip option at (565, 566) on div.one-way
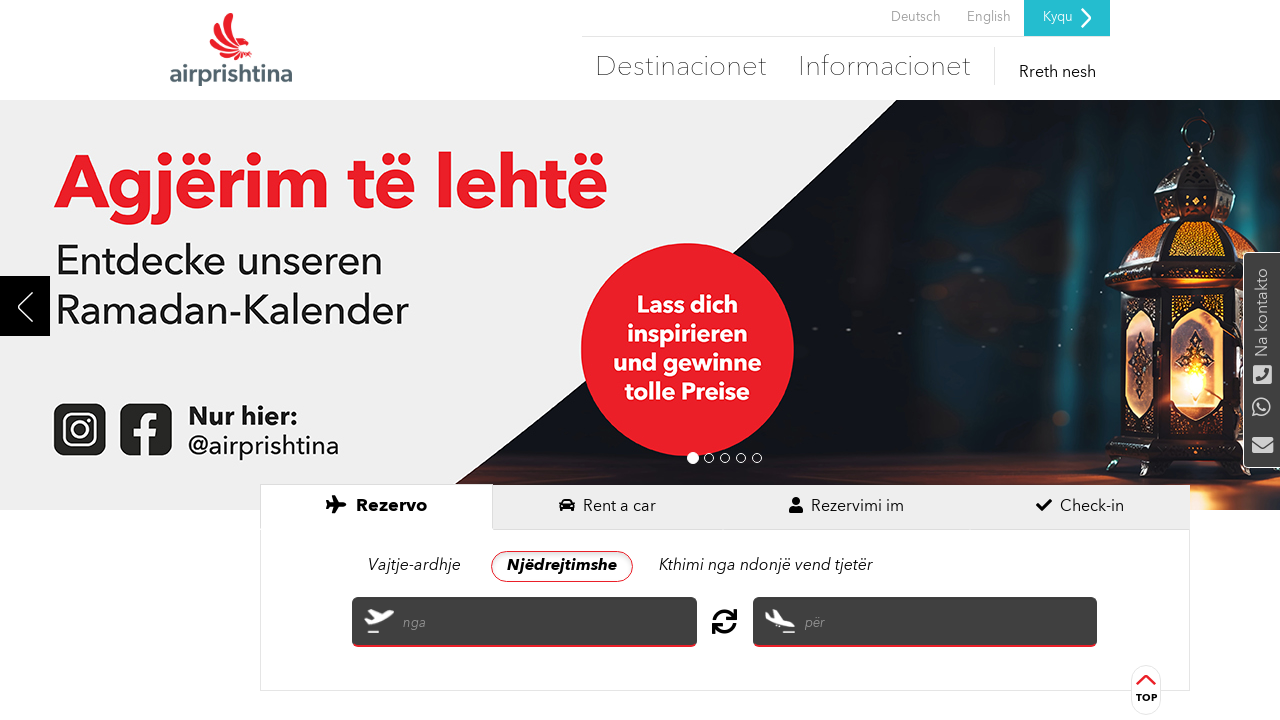

Filled departure airport field with 'Pristina' on input#txt_Flight1From
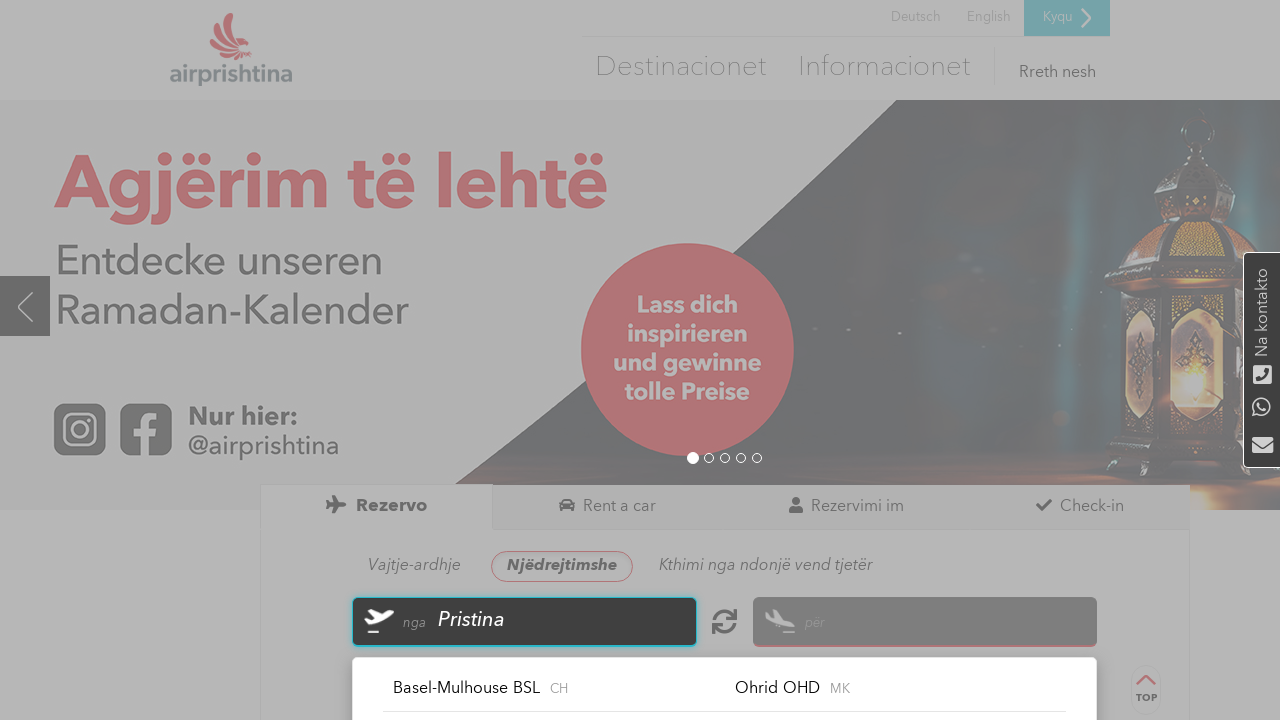

Selected 'Pristina' from departure airport dropdown at (896, 361) on #pnl_Flight1DestinationsFrom [data-text="Pristina"]
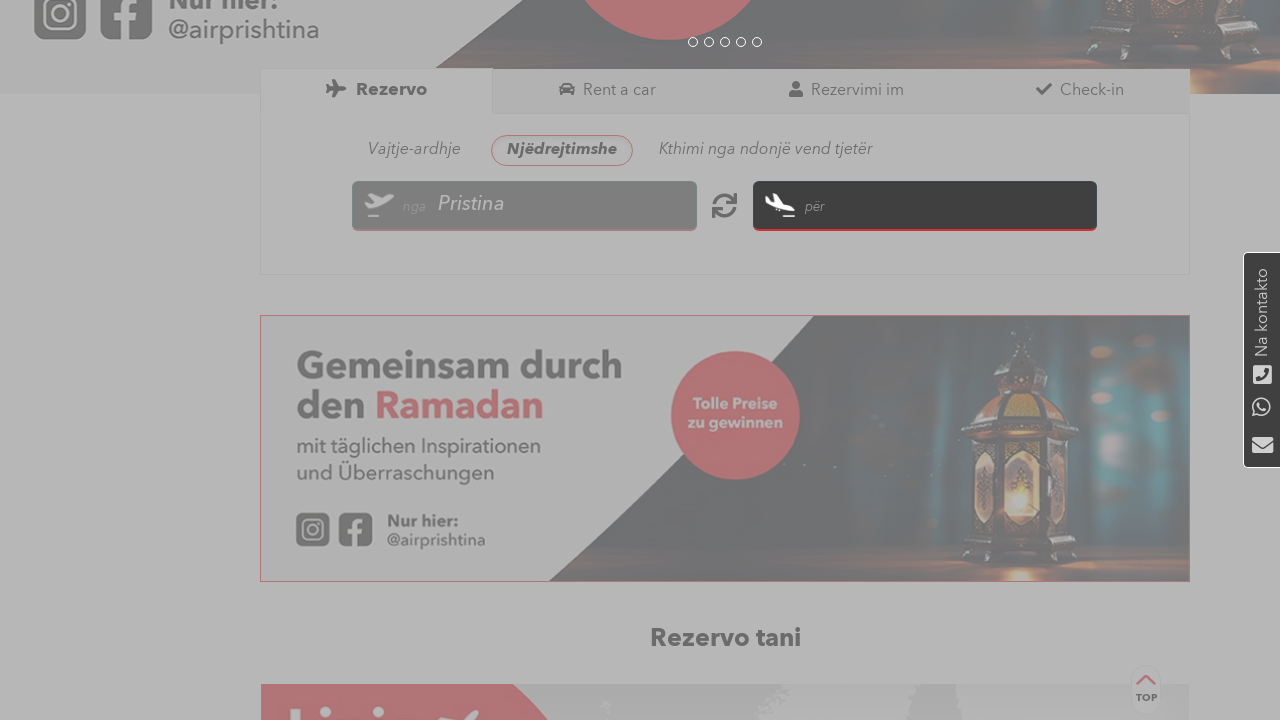

Filled arrival airport field with 'Düsseldorf' on input#txt_Flight1To
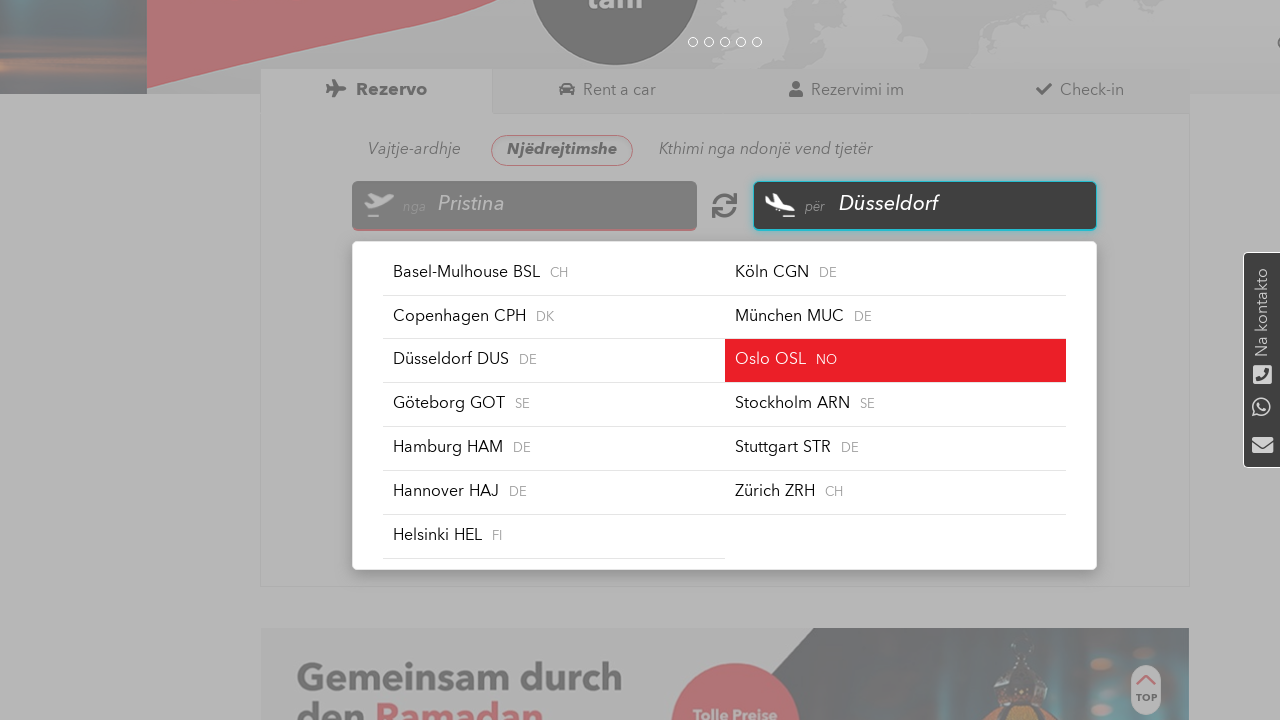

Selected 'Düsseldorf' from arrival airport dropdown at (554, 361) on #pnl_Flight1DestinationsTo [data-text="Düsseldorf"]
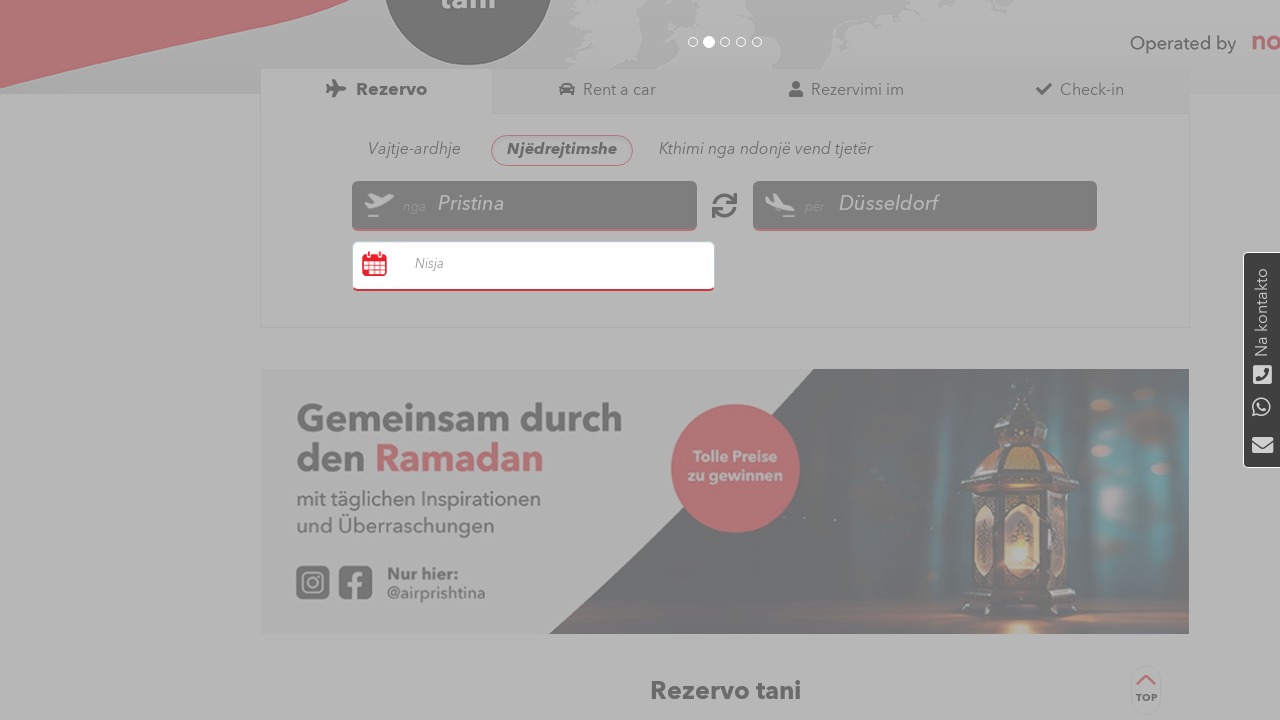

Clicked on date input field to open date picker at (534, 266) on input#txt_FromDateText
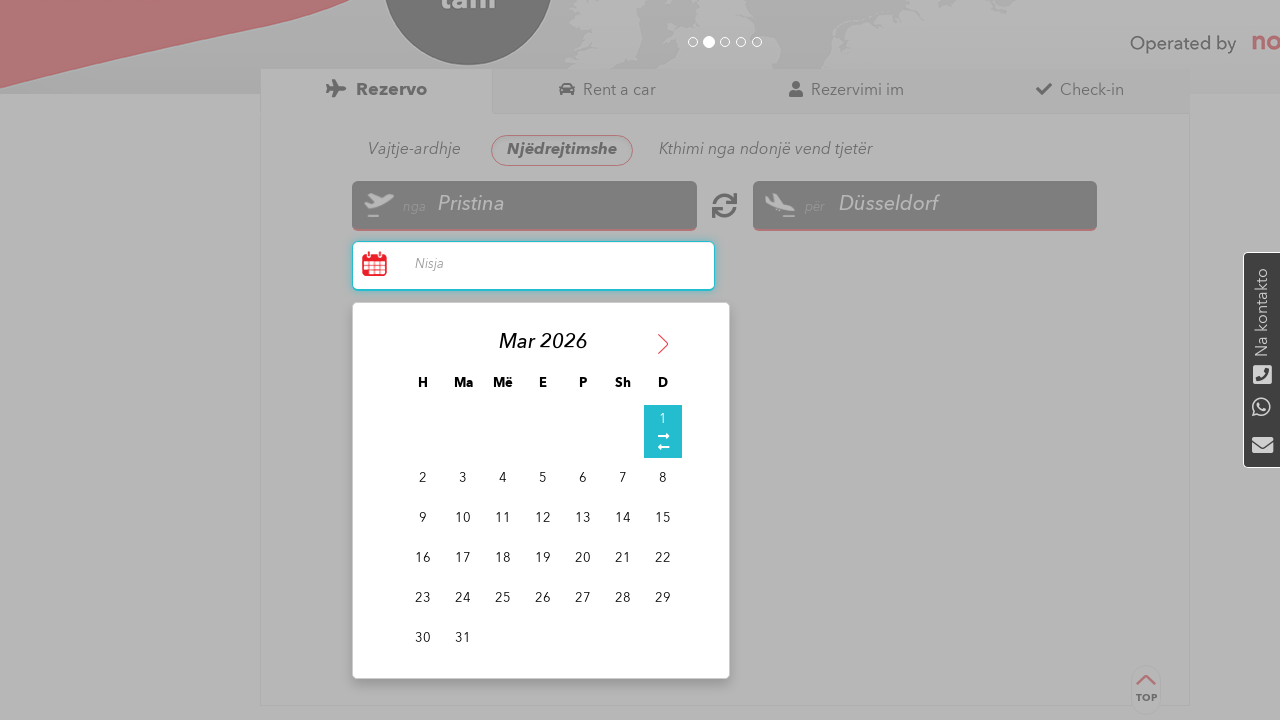

Date picker loaded and target date 2026-03-08 is available
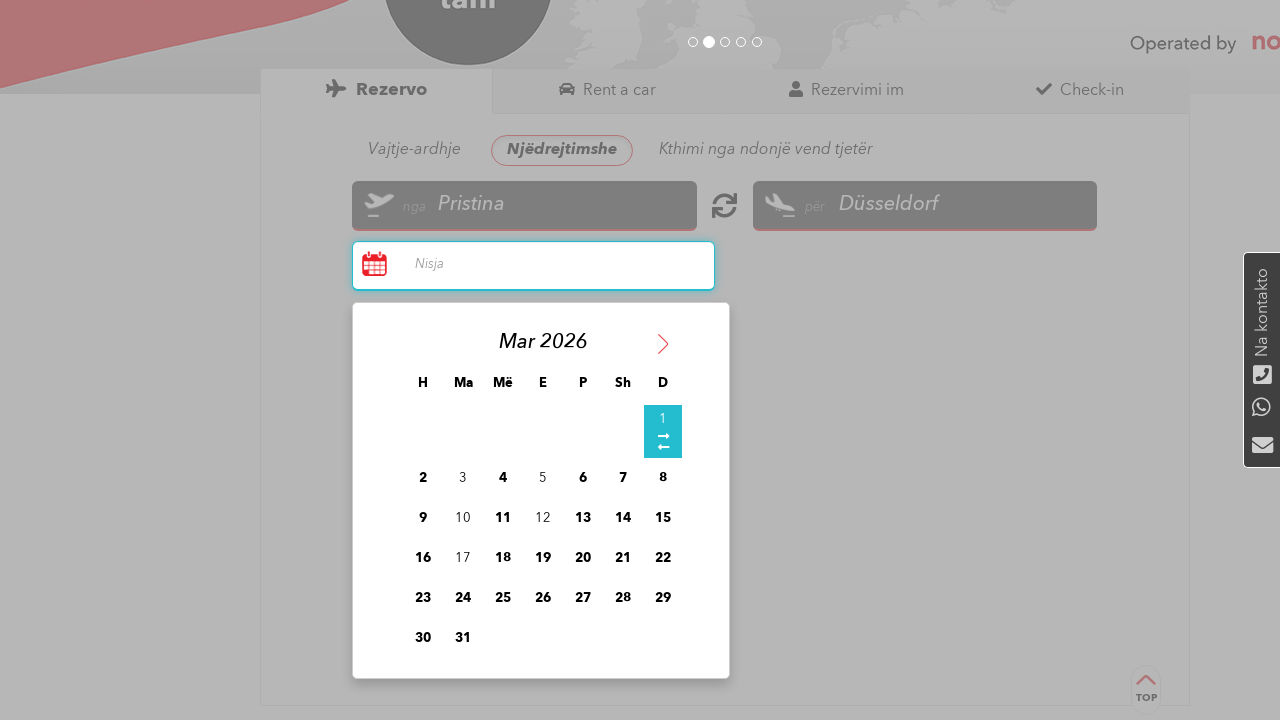

Selected travel date 2026-03-08 at (663, 479) on td[data-usr-date="2026-03-08"]
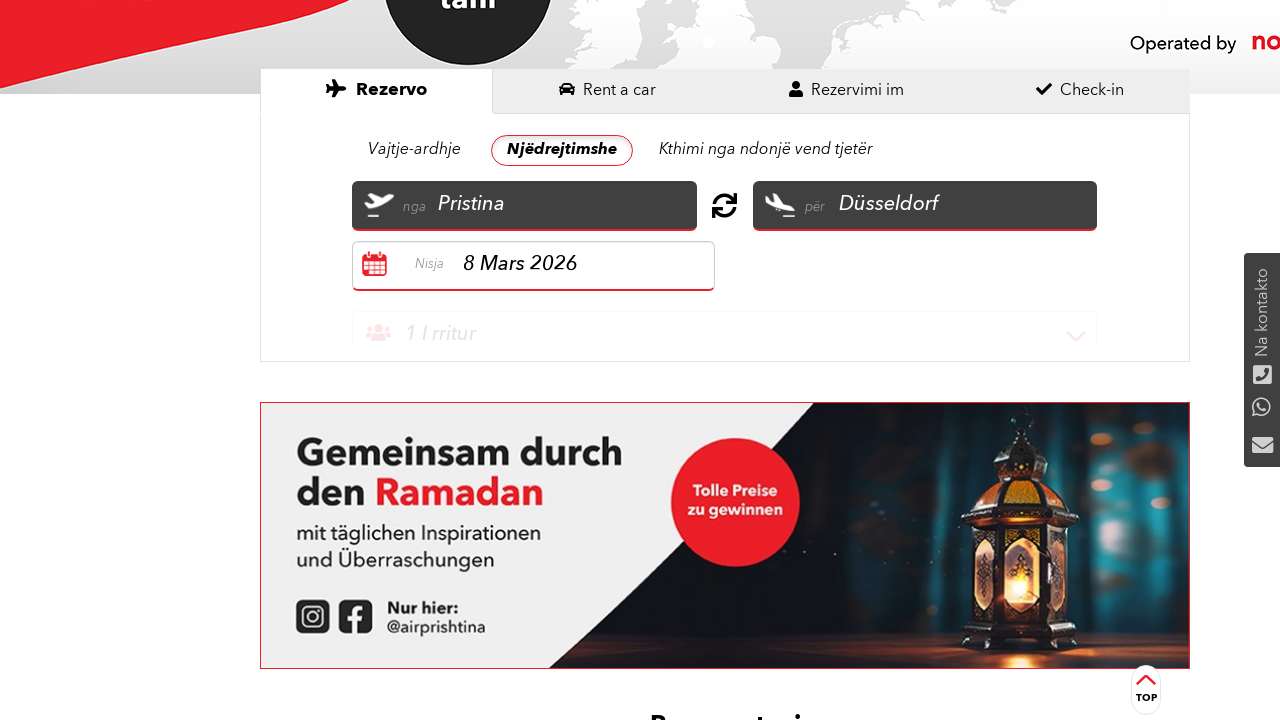

Clicked search button to search for flights at (986, 406) on button.btn.btn-red.ac-popup
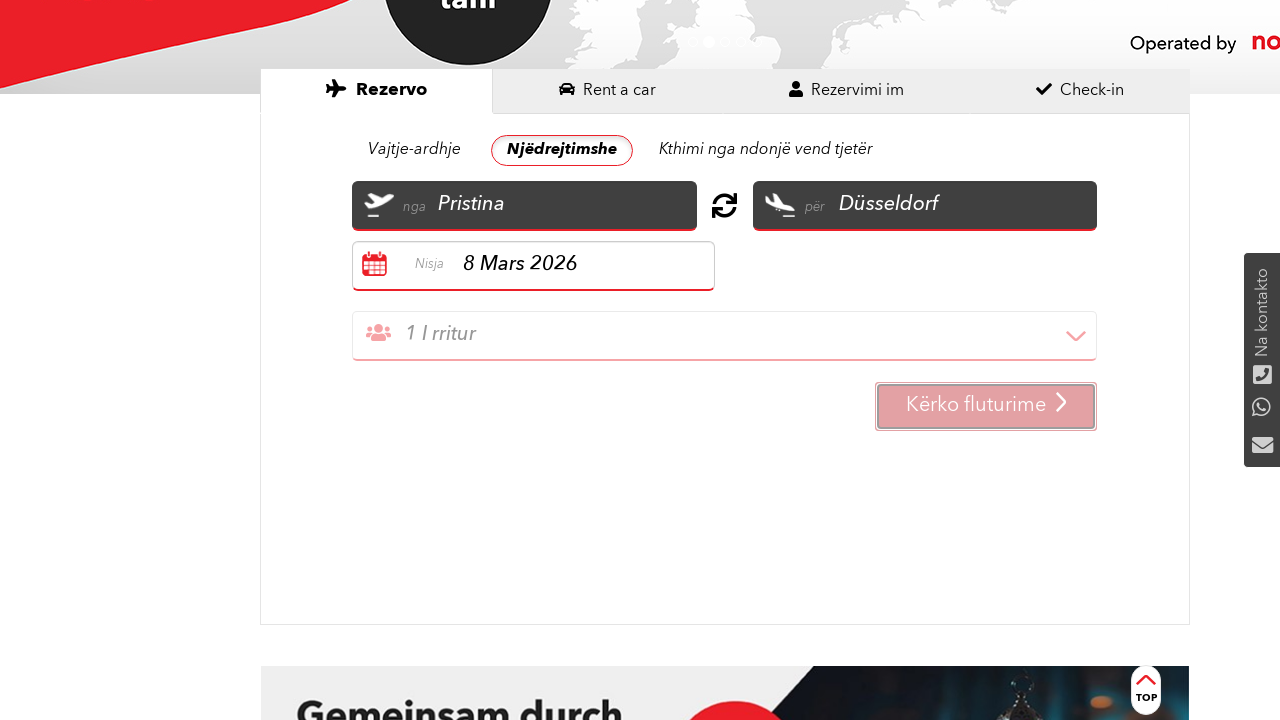

Flight search results loaded successfully
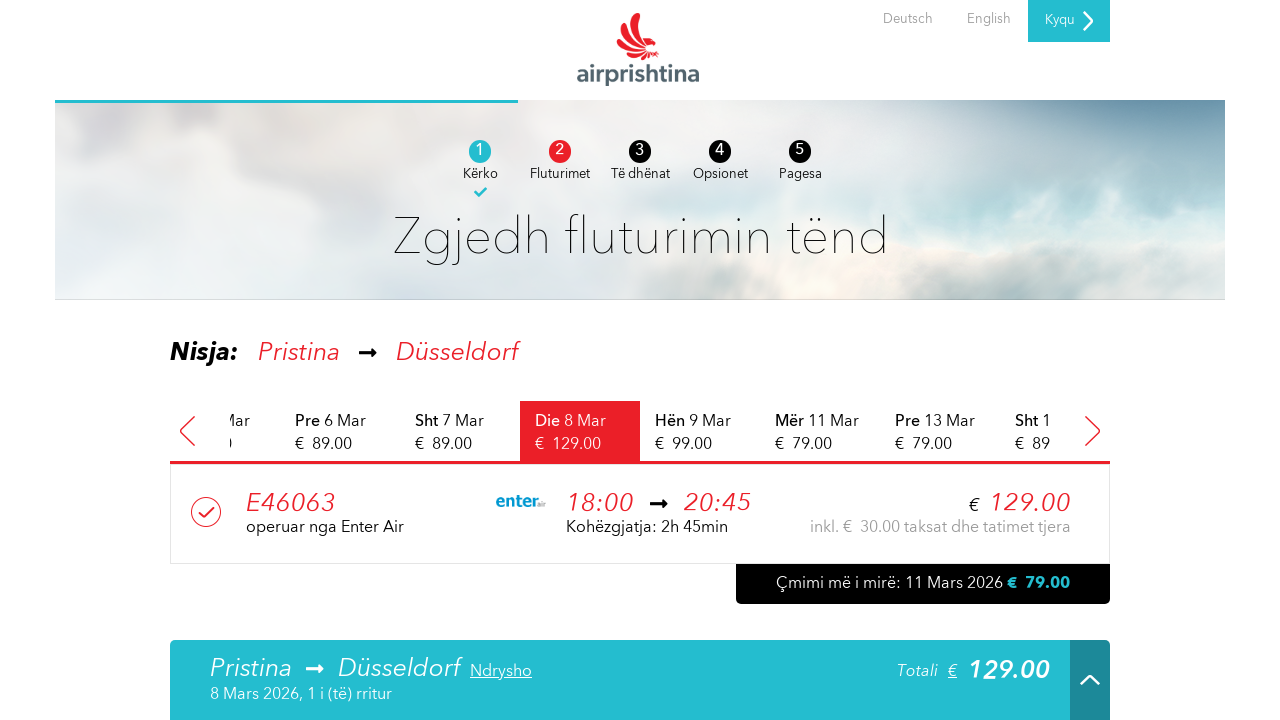

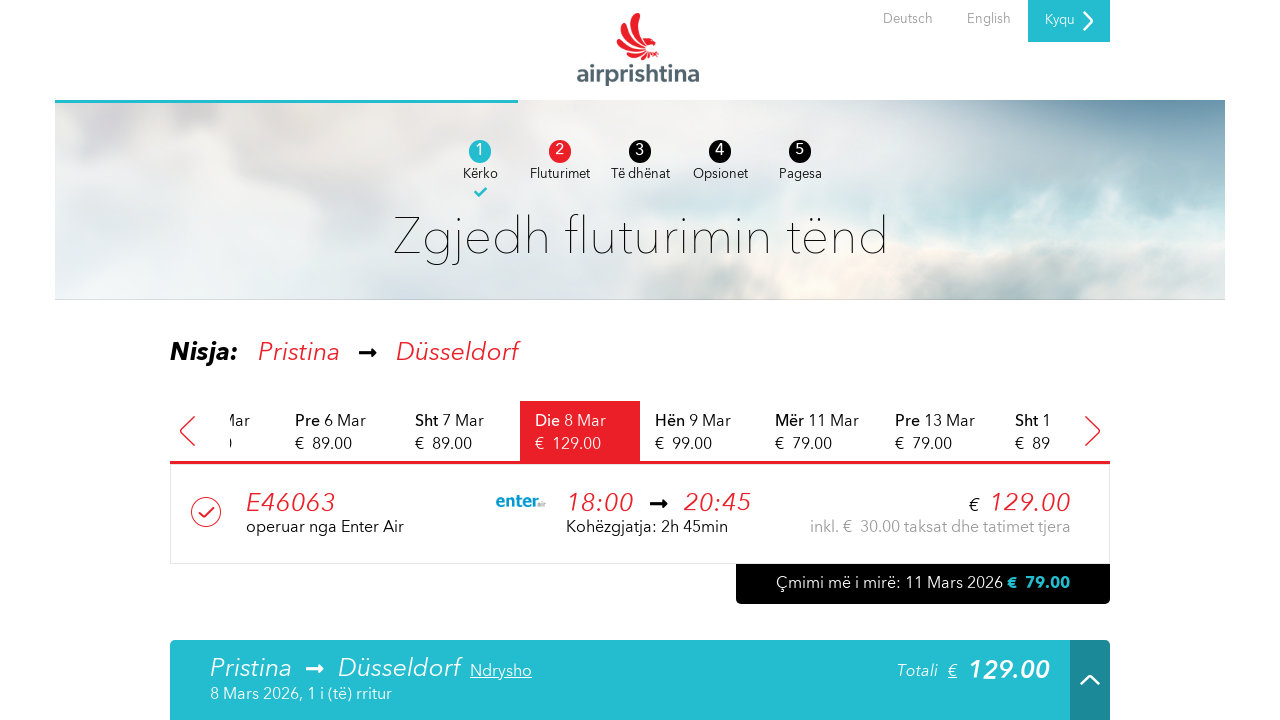